Tests username field validation with emojis and mixed case characters, length less than 50.

Starting URL: https://buggy.justtestit.org/register

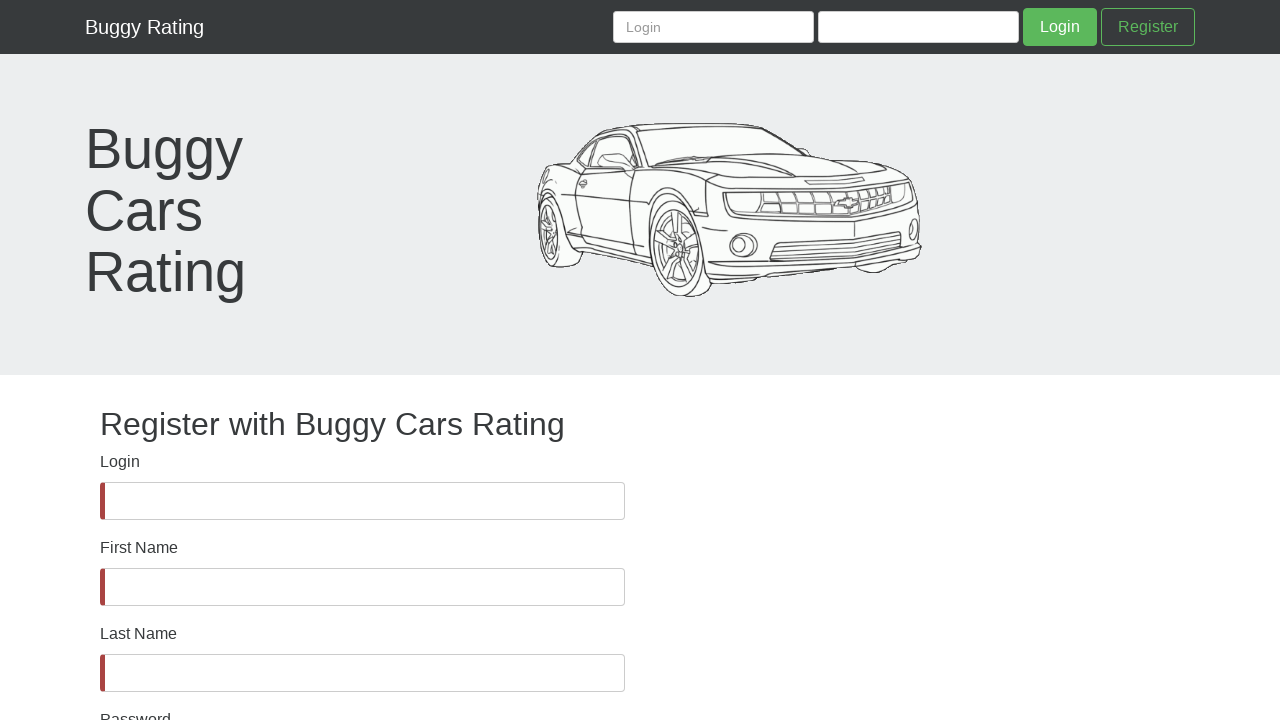

Username field is visible and ready for input
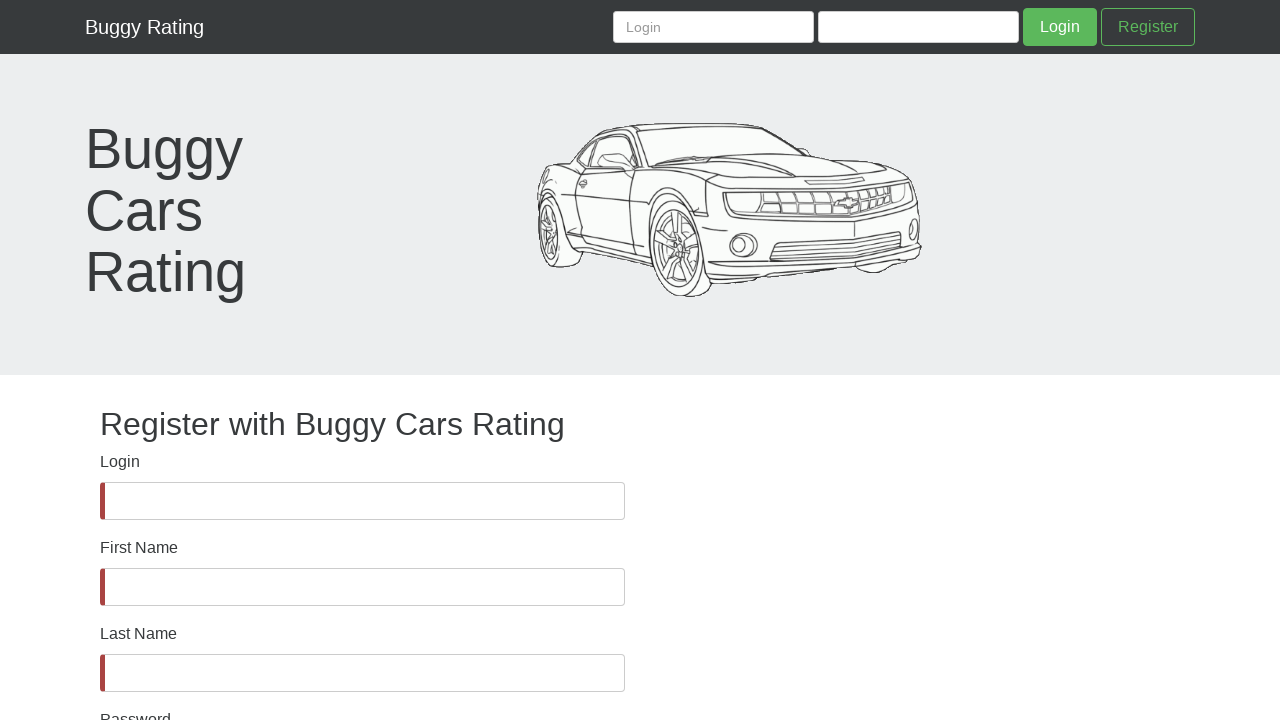

Filled username field with emojis and mixed case characters (length < 50) on #username
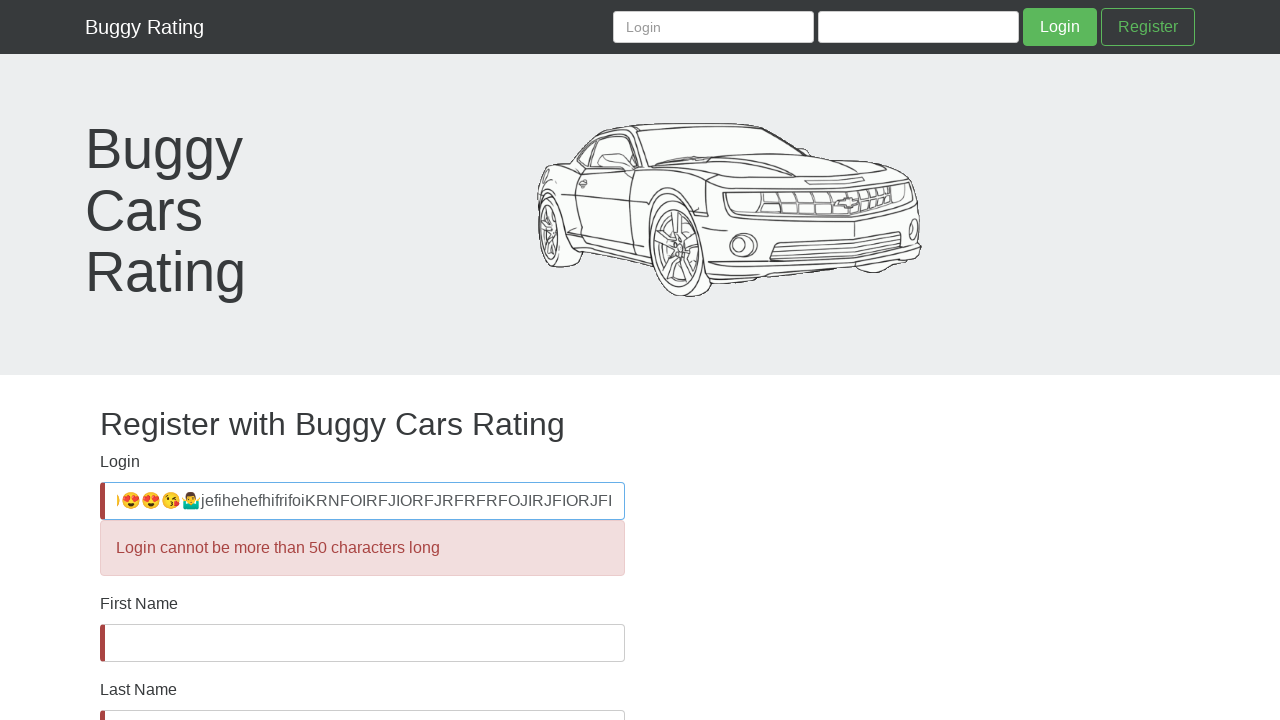

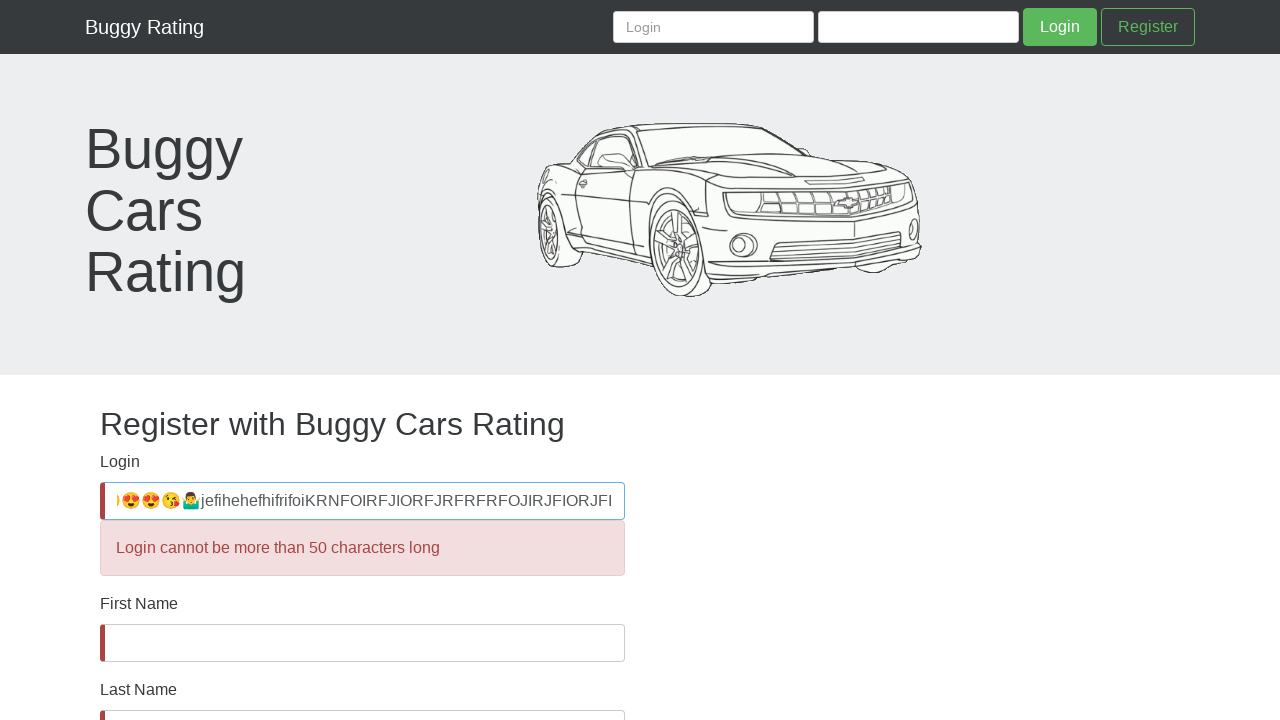